Tests login form validation by entering a username and password, clearing only the password field, and verifying that the "Password is required" error message appears.

Starting URL: https://www.saucedemo.com/

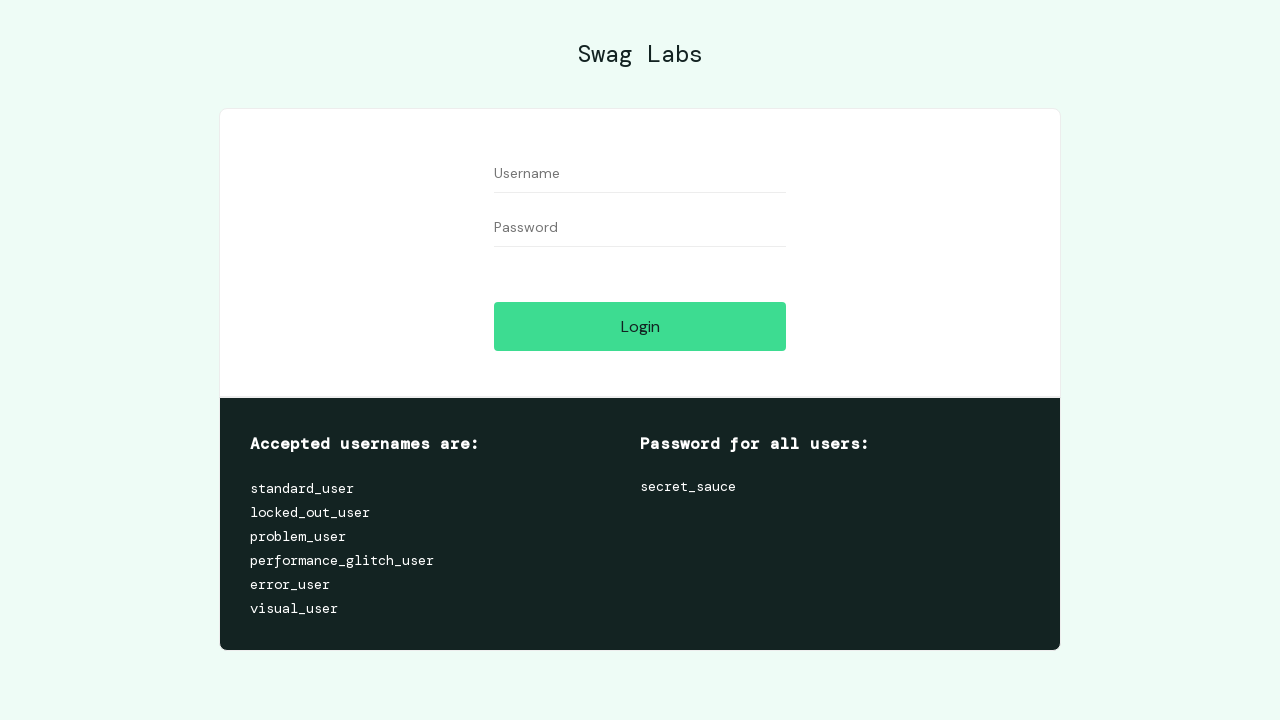

Filled username field with 'standard_user' on //input[@id='user-name']
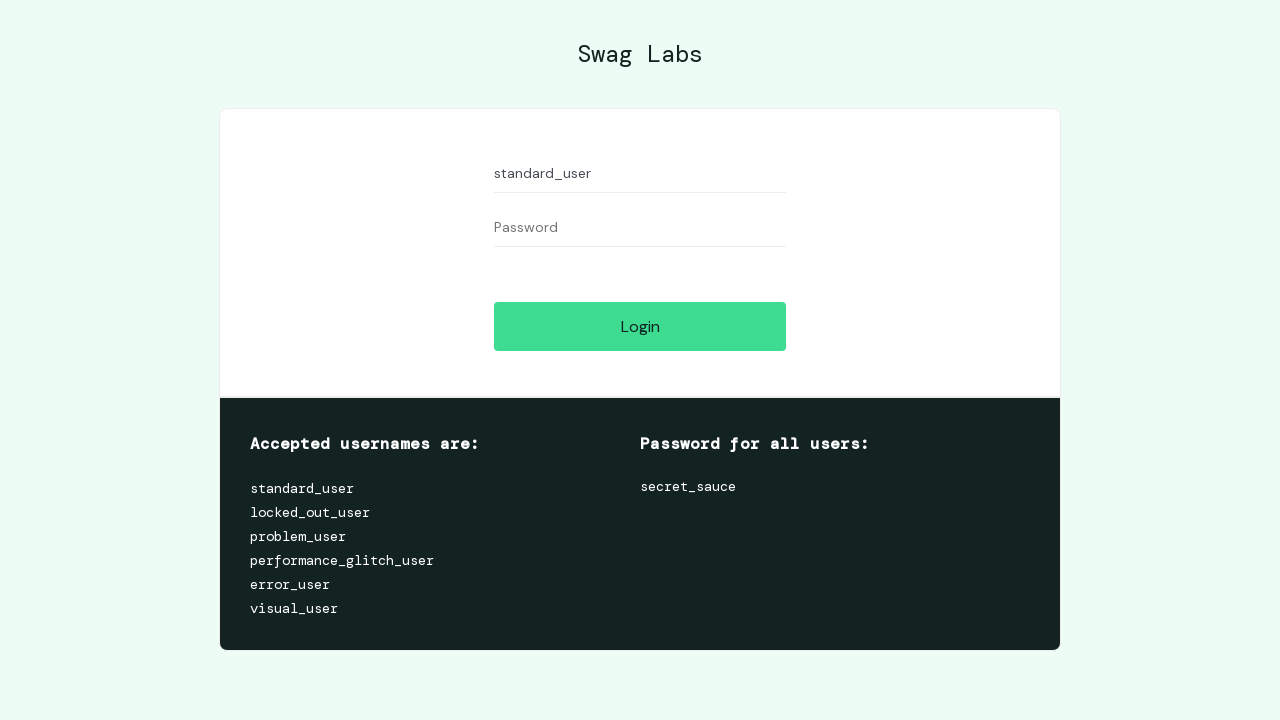

Filled password field with 'somepassword' on //input[@id='password']
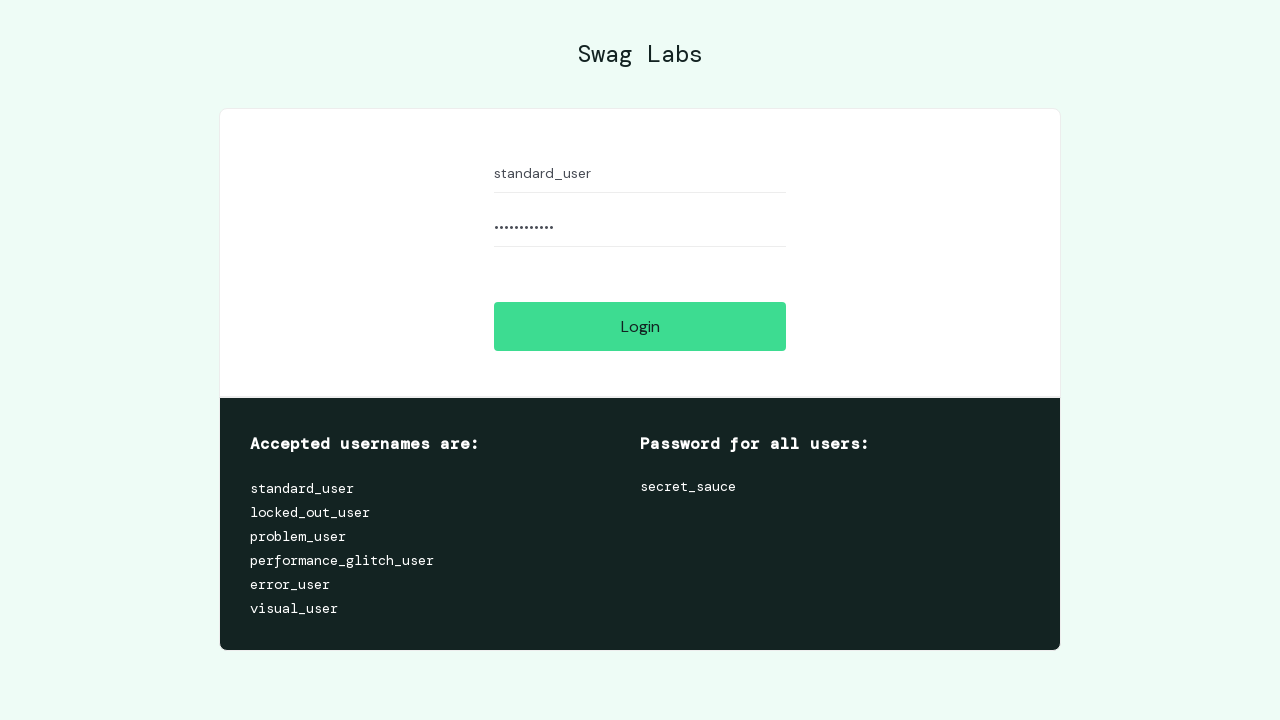

Cleared password field on //input[@id='password']
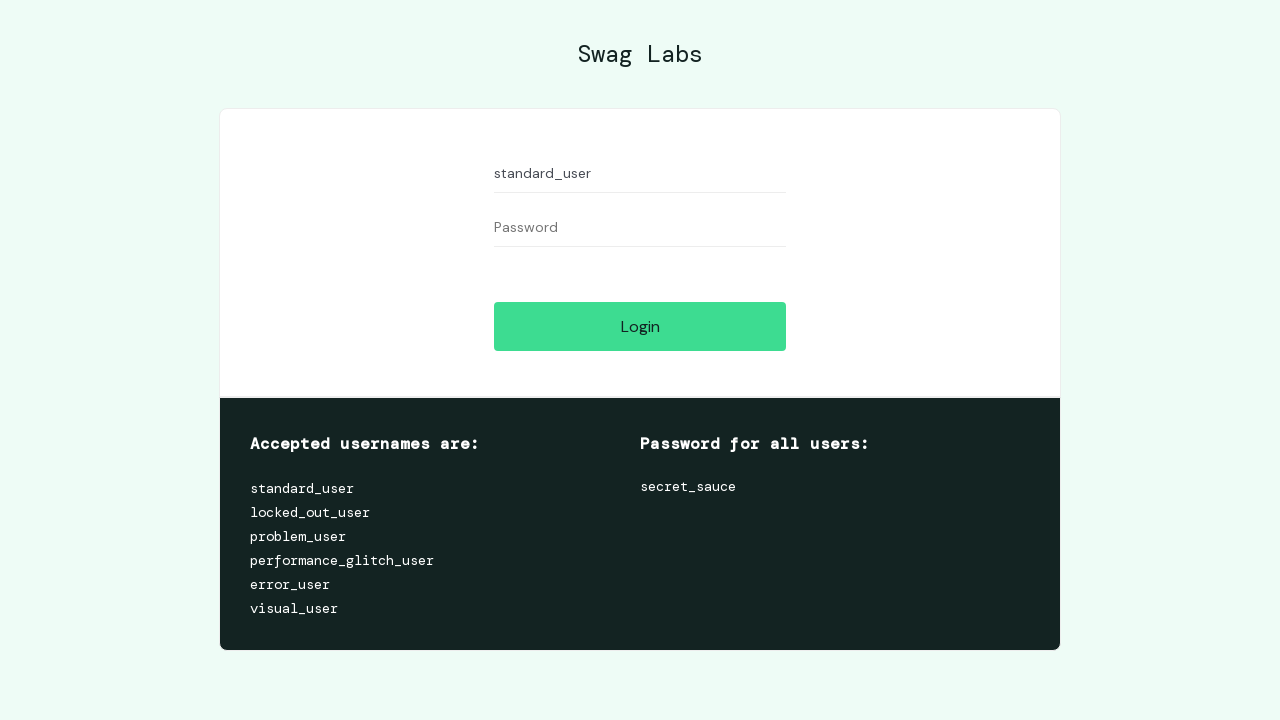

Clicked login button at (640, 326) on xpath=//input[@id='login-button']
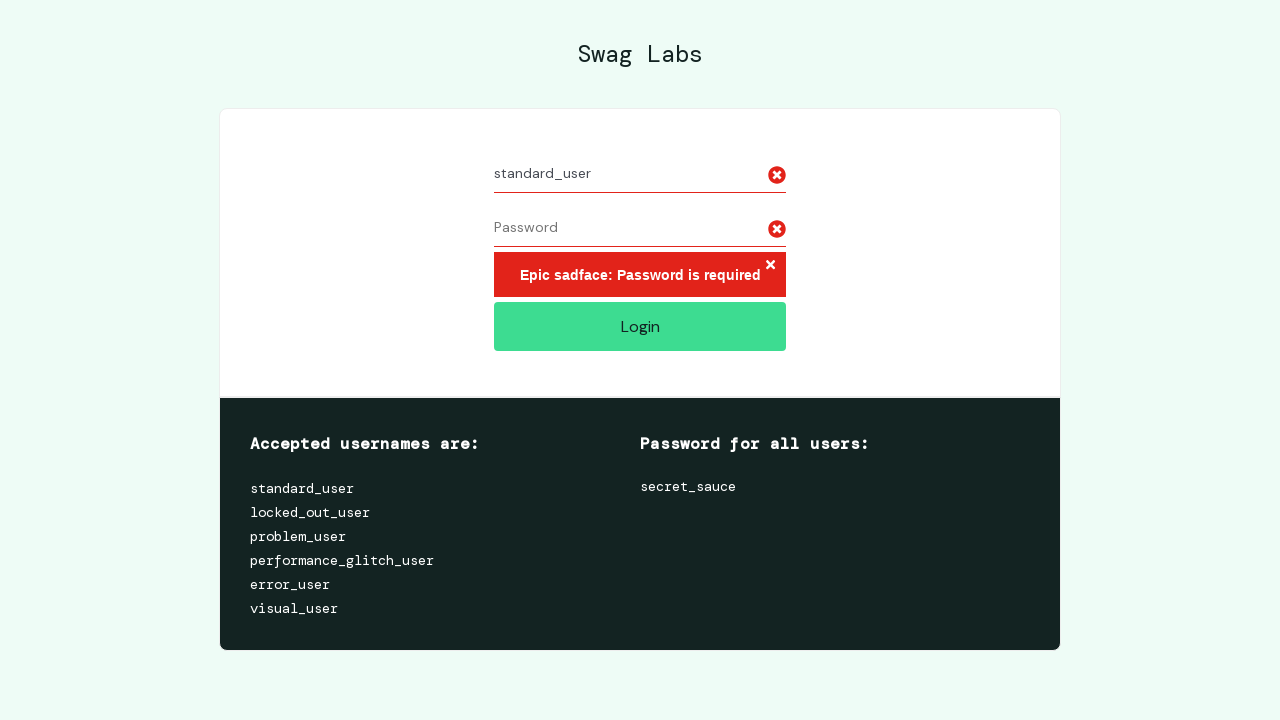

Error message element loaded
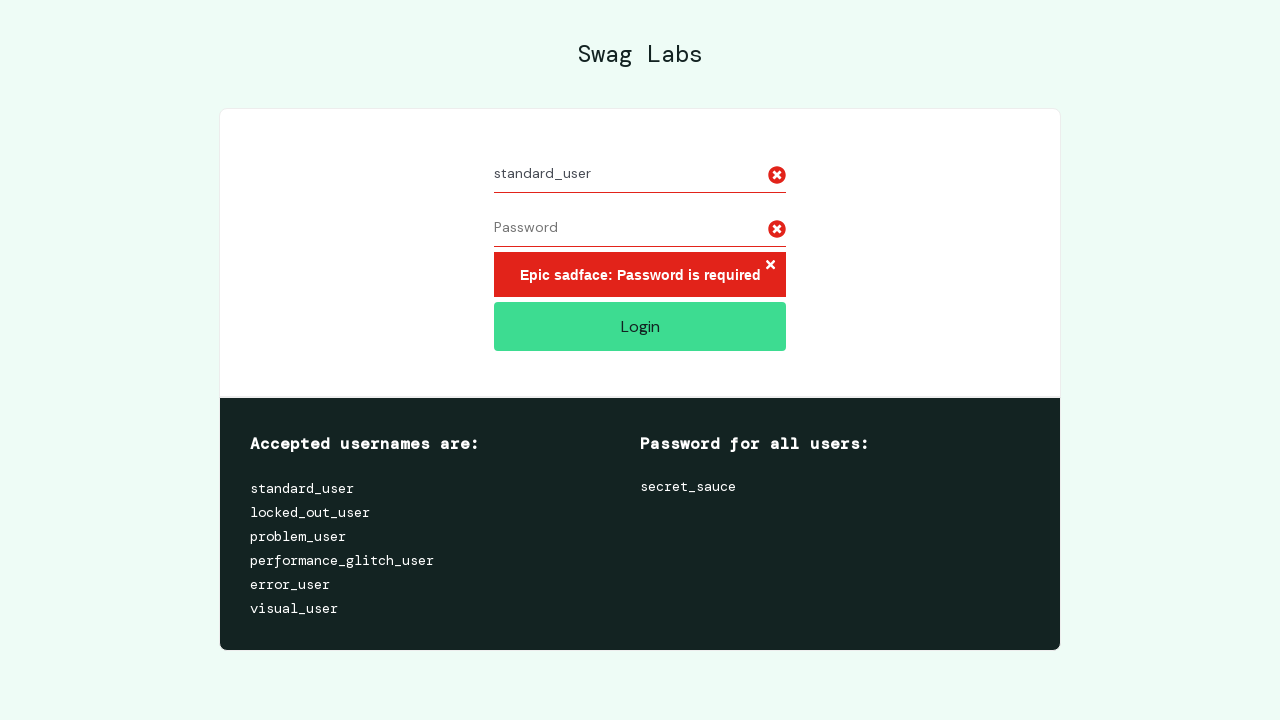

Retrieved error message text: 'Epic sadface: Password is required'
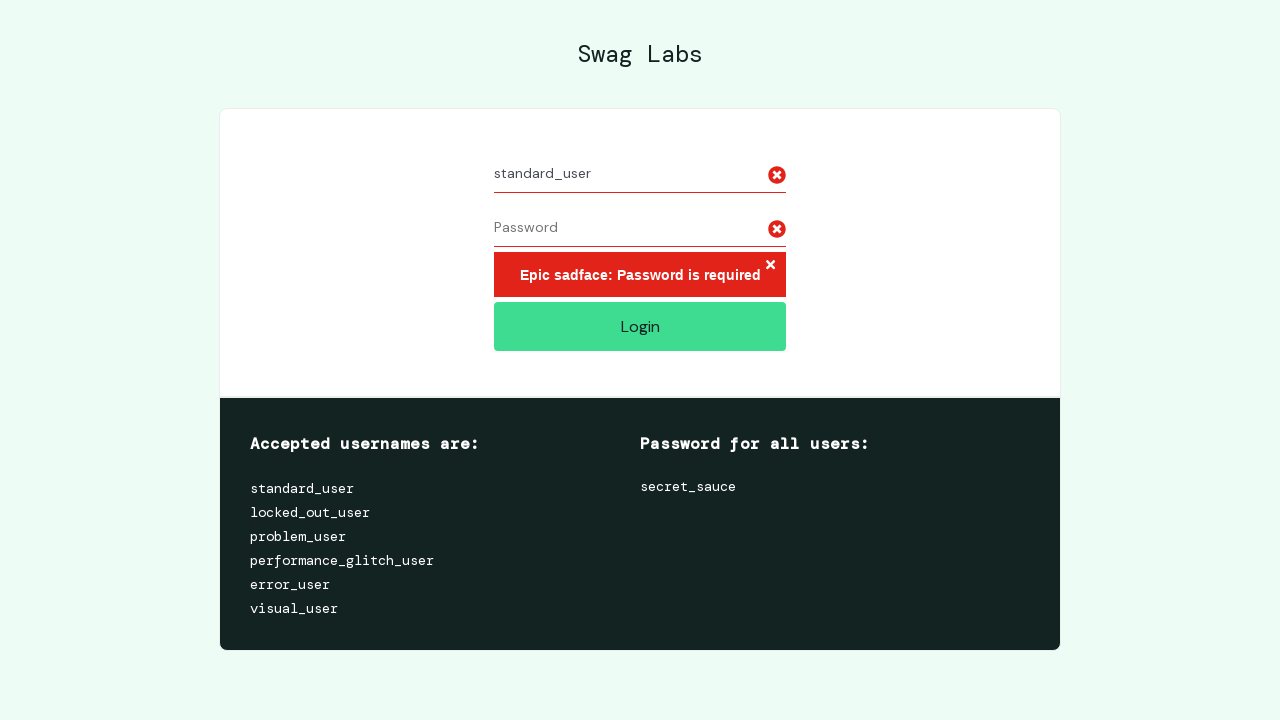

Verified 'Password is required' error message is displayed
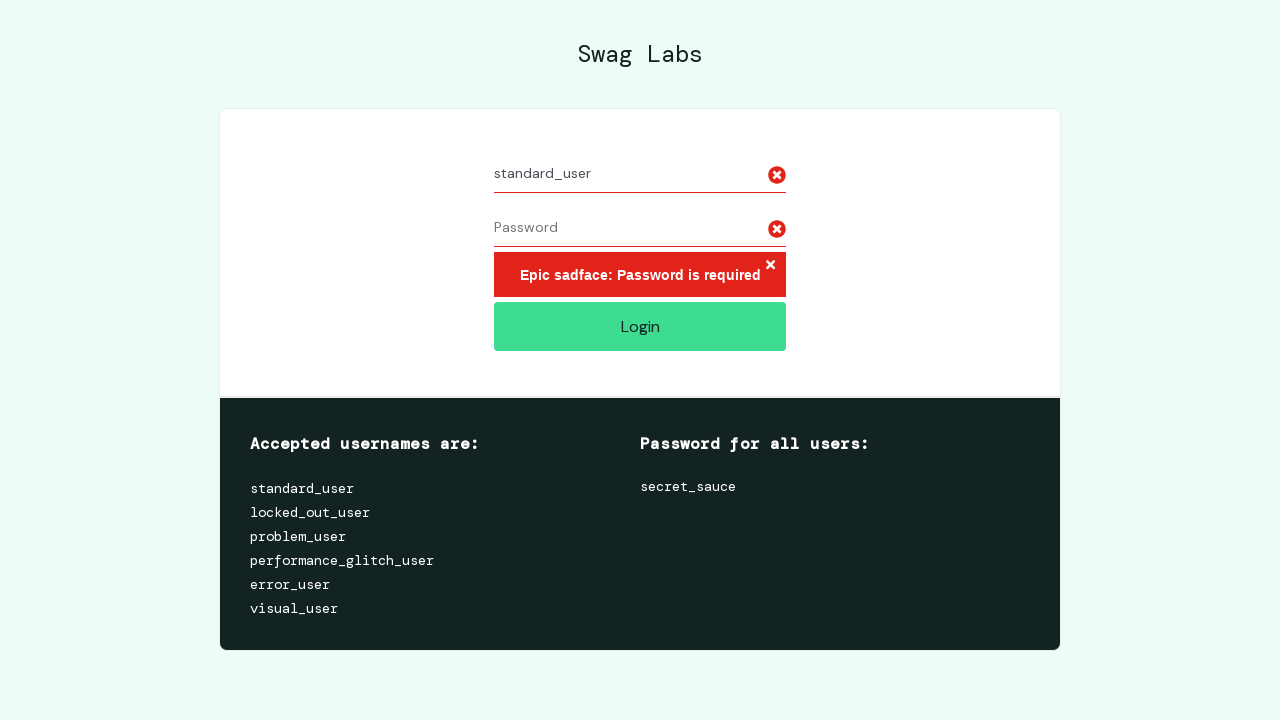

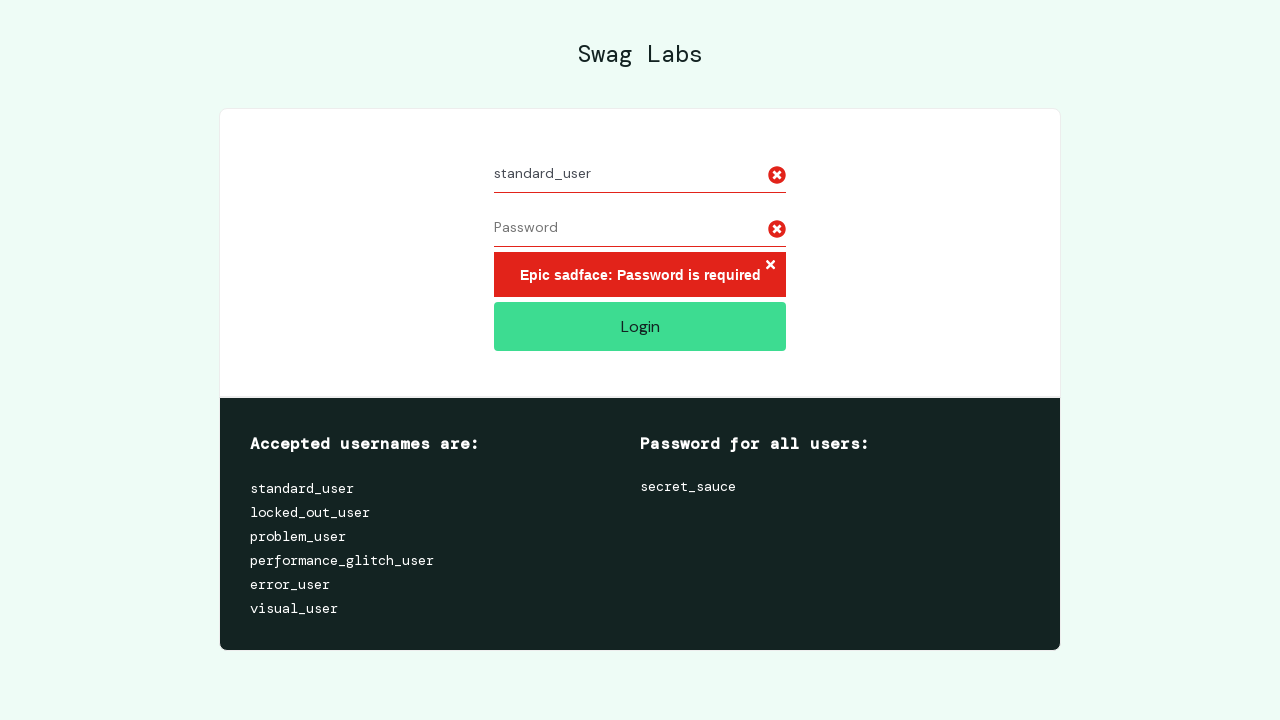